Tests iframe handling by switching between frames and clicking buttons inside them, including nested frames (parent/child frame navigation)

Starting URL: https://www.leafground.com/frame.xhtml

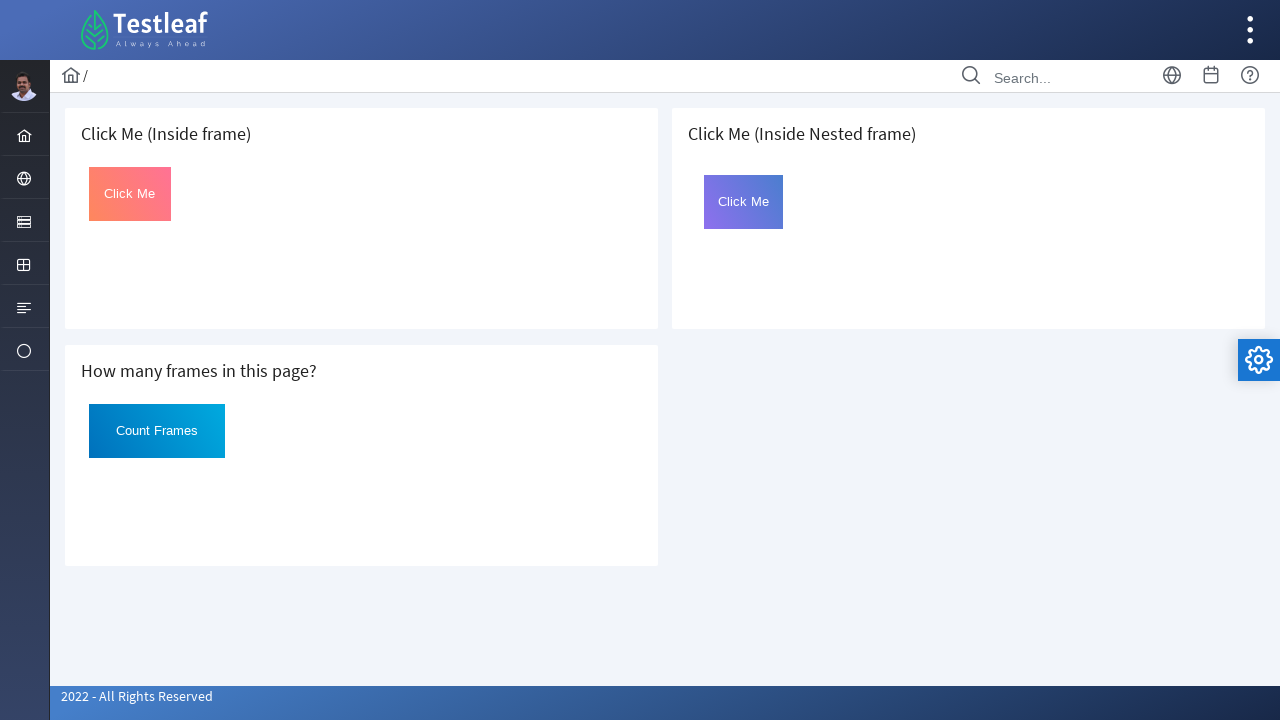

Located all iframe elements on the page
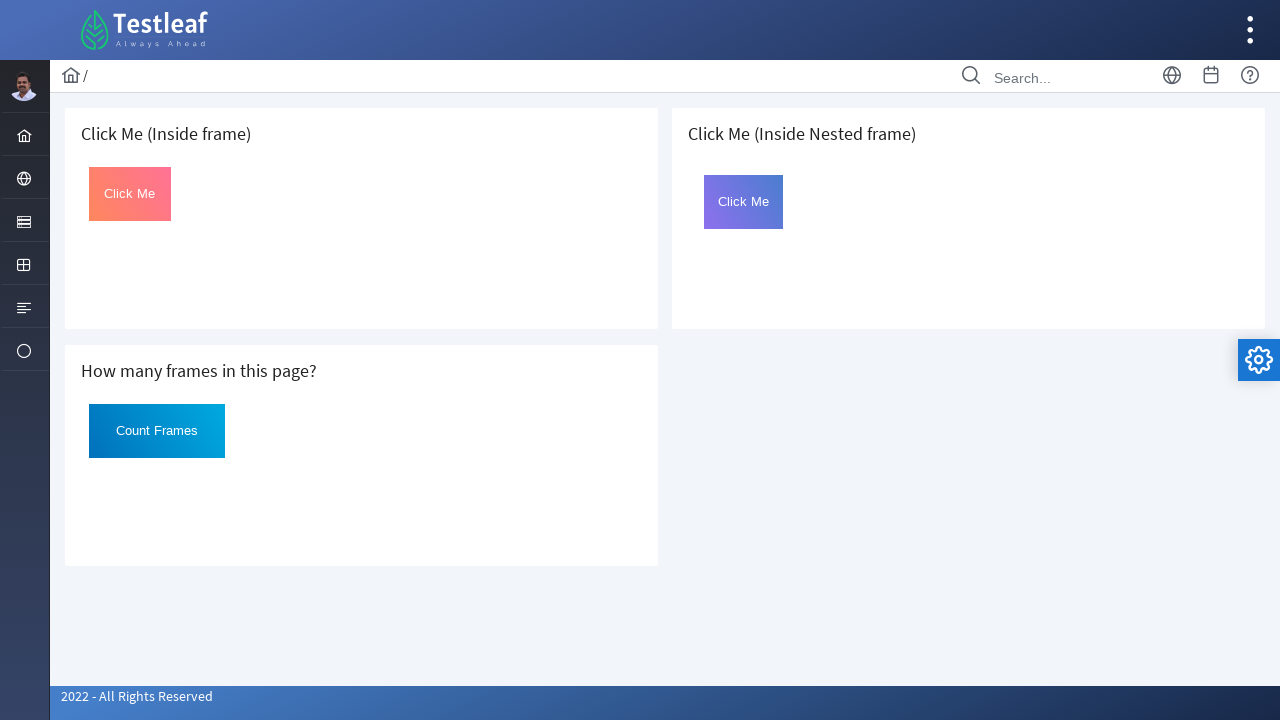

Selected the first iframe frame locator
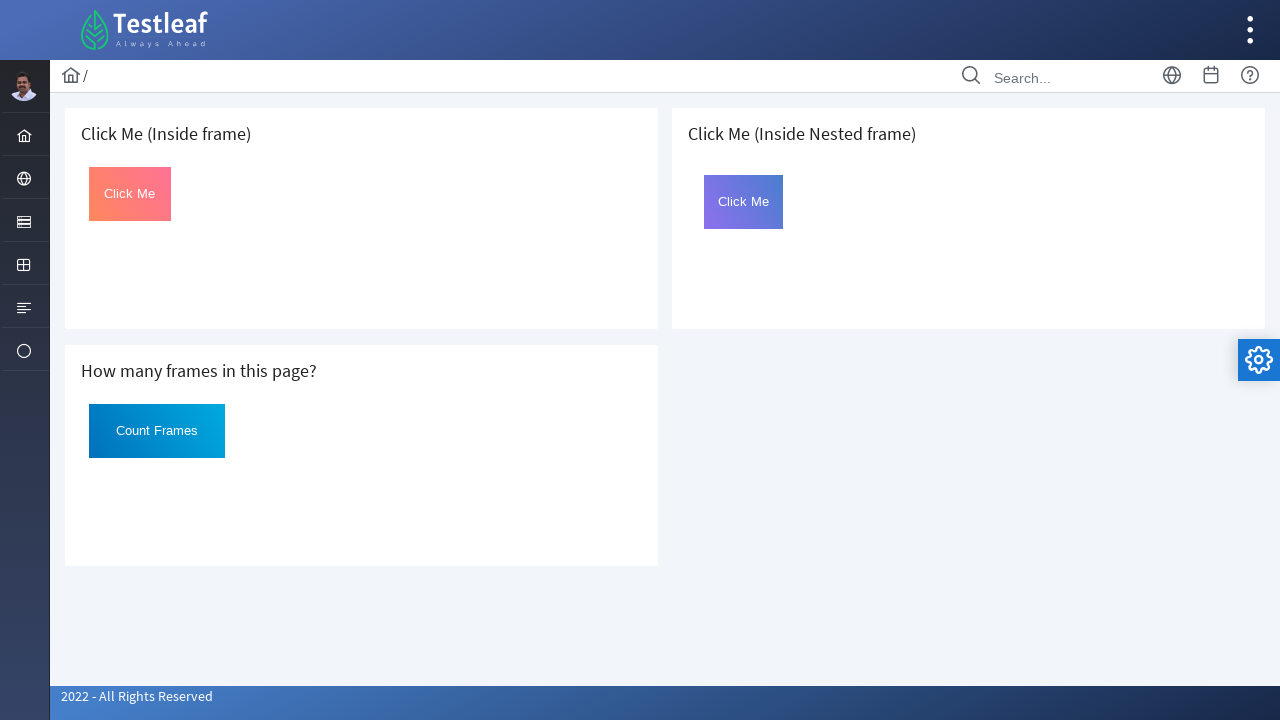

Clicked the #Click button inside the first iframe at (130, 194) on iframe >> nth=0 >> internal:control=enter-frame >> #Click
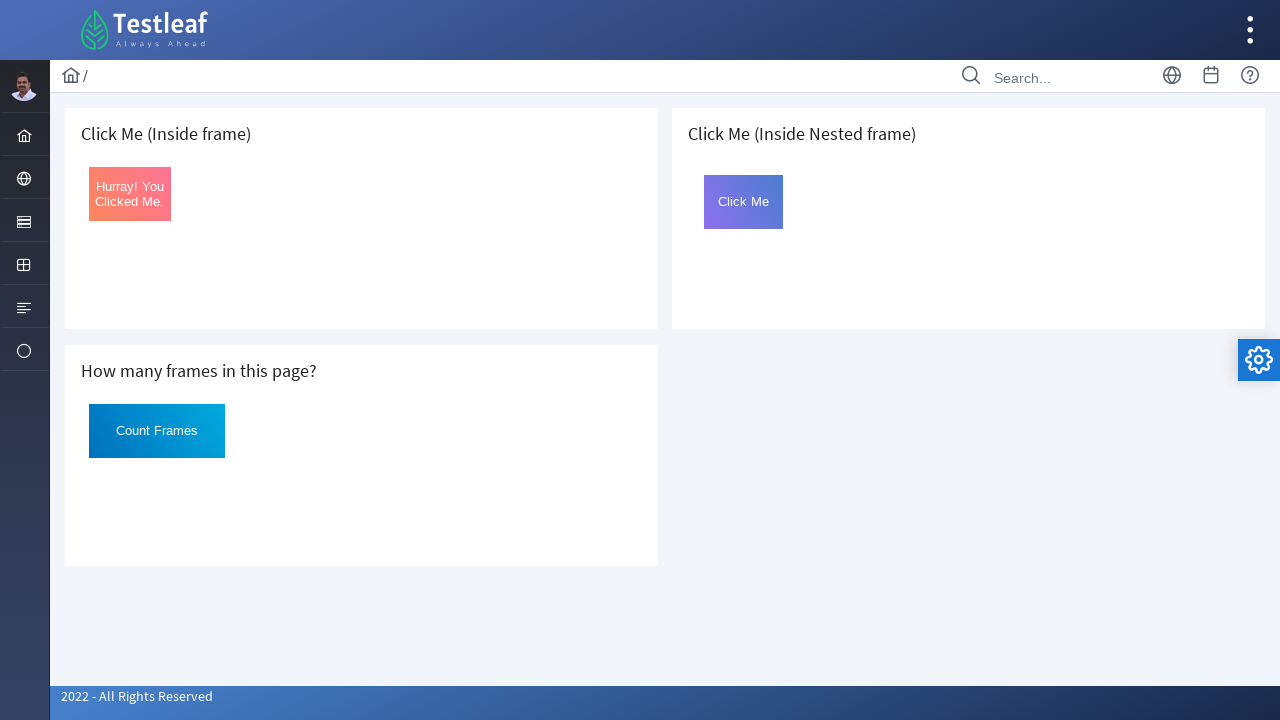

Selected the third iframe (outer/parent frame containing nested frame)
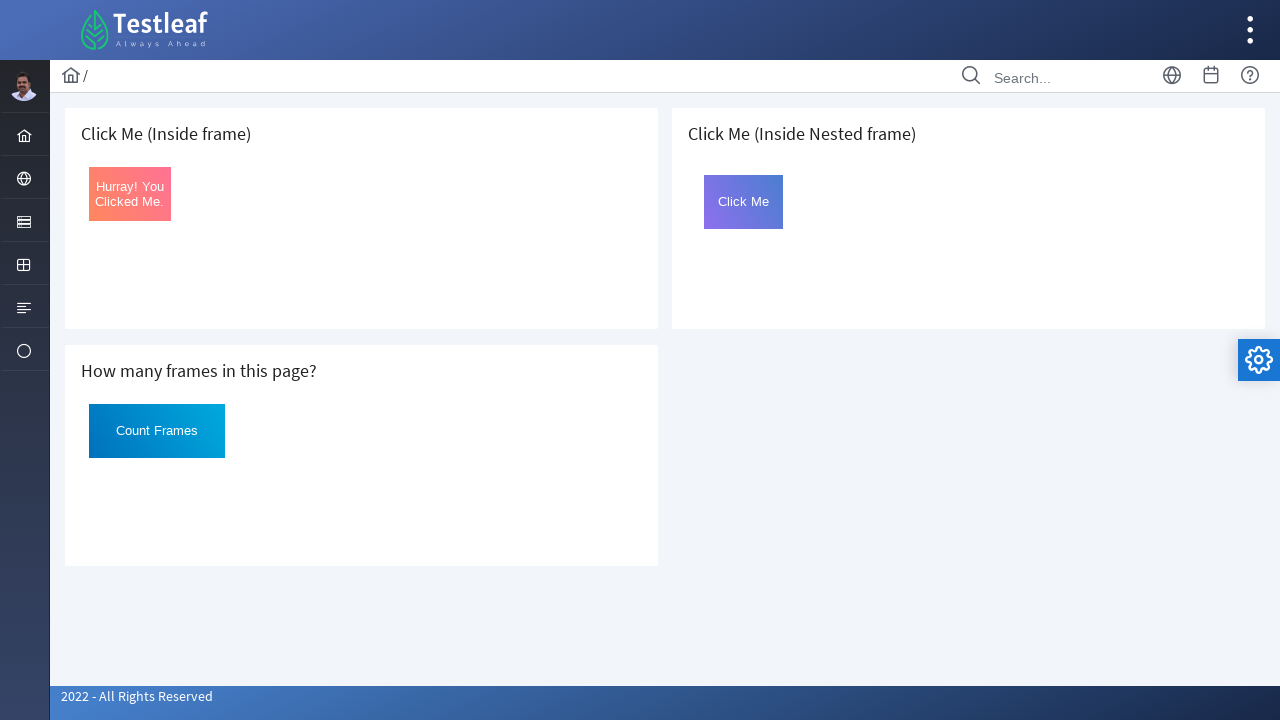

Selected the first nested iframe within the outer frame
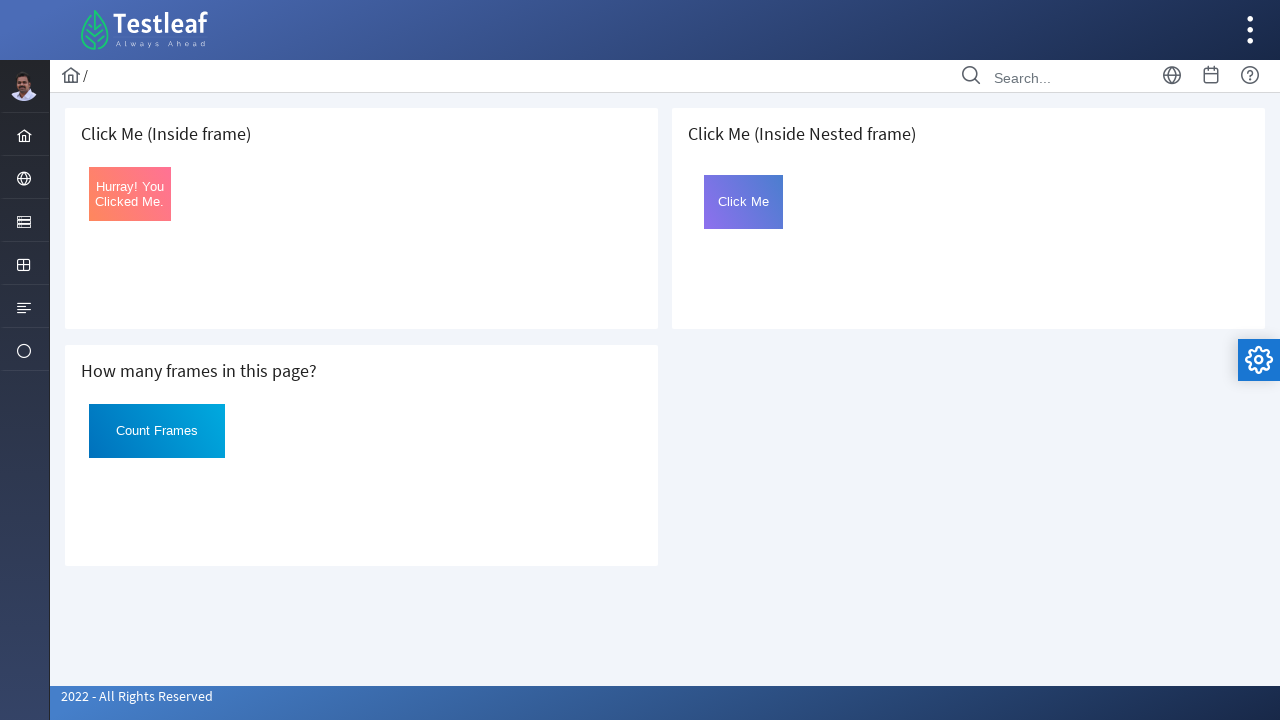

Clicked the #Click button inside the nested/child iframe at (744, 202) on iframe >> nth=2 >> internal:control=enter-frame >> iframe >> nth=0 >> internal:c
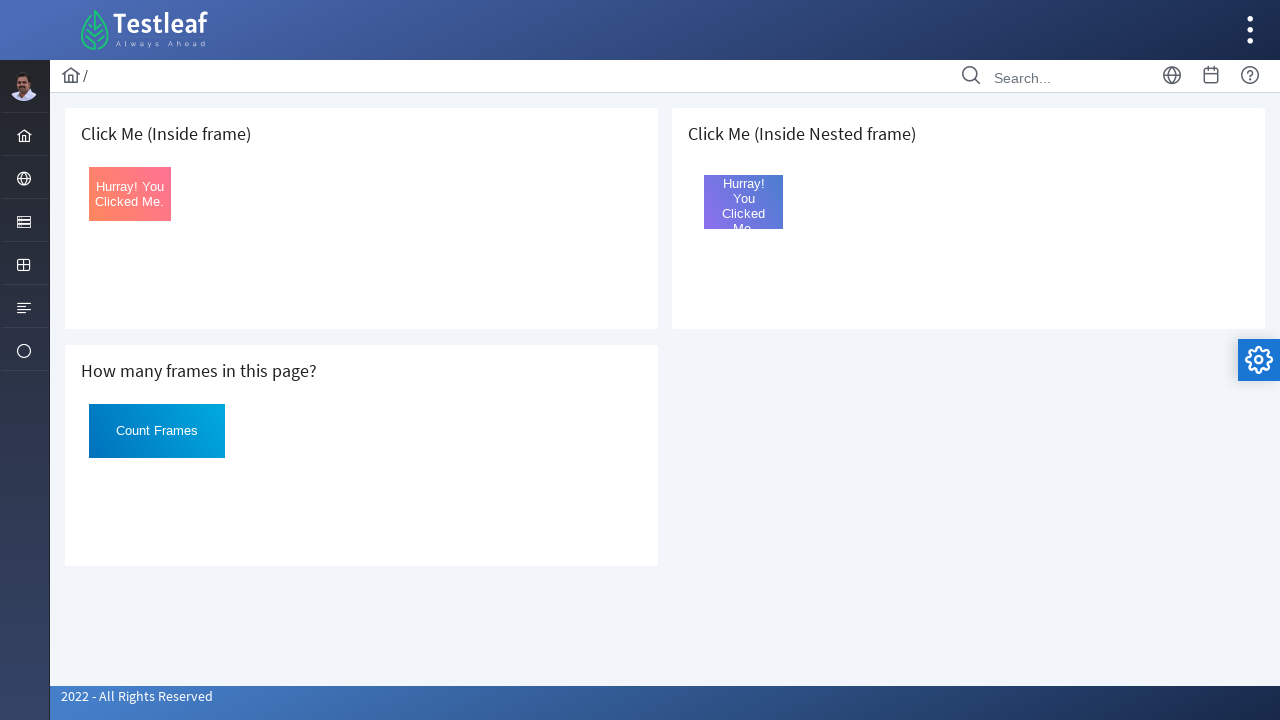

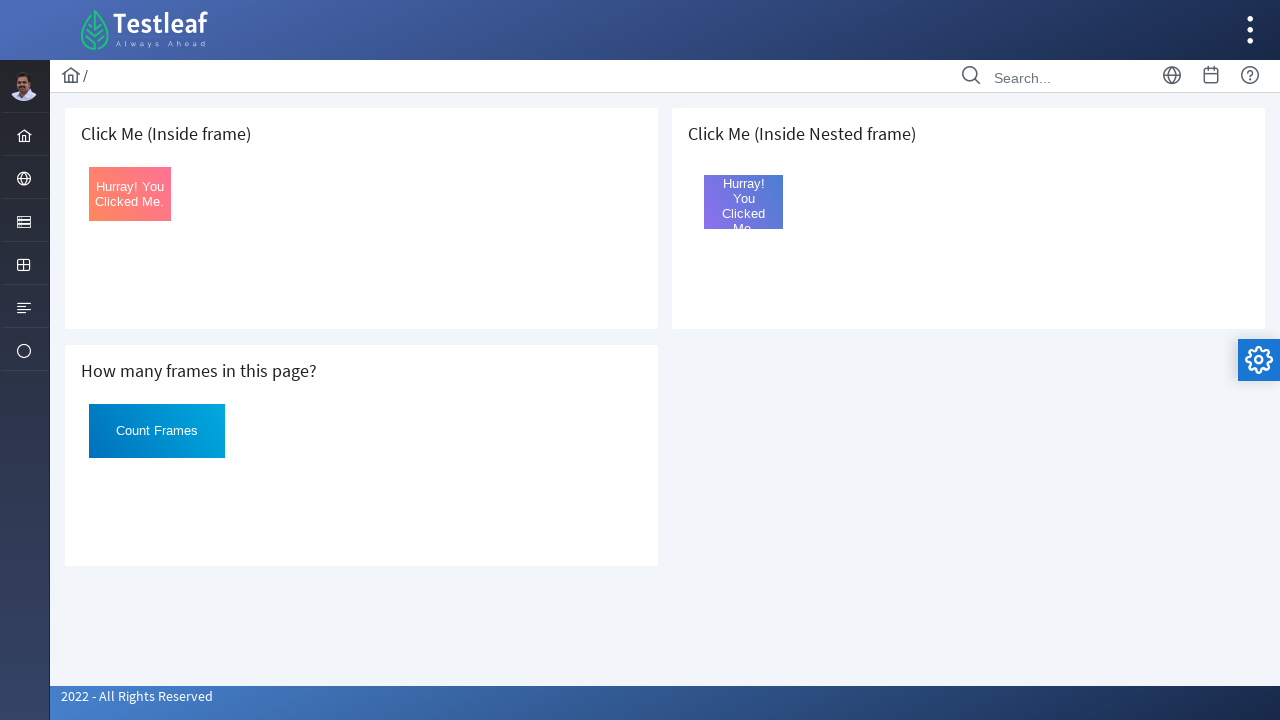